Tests window/tab handling by clicking a link that opens a new tab, switching to that tab, and verifying the new tab's title is "New Window"

Starting URL: https://the-internet.herokuapp.com/windows

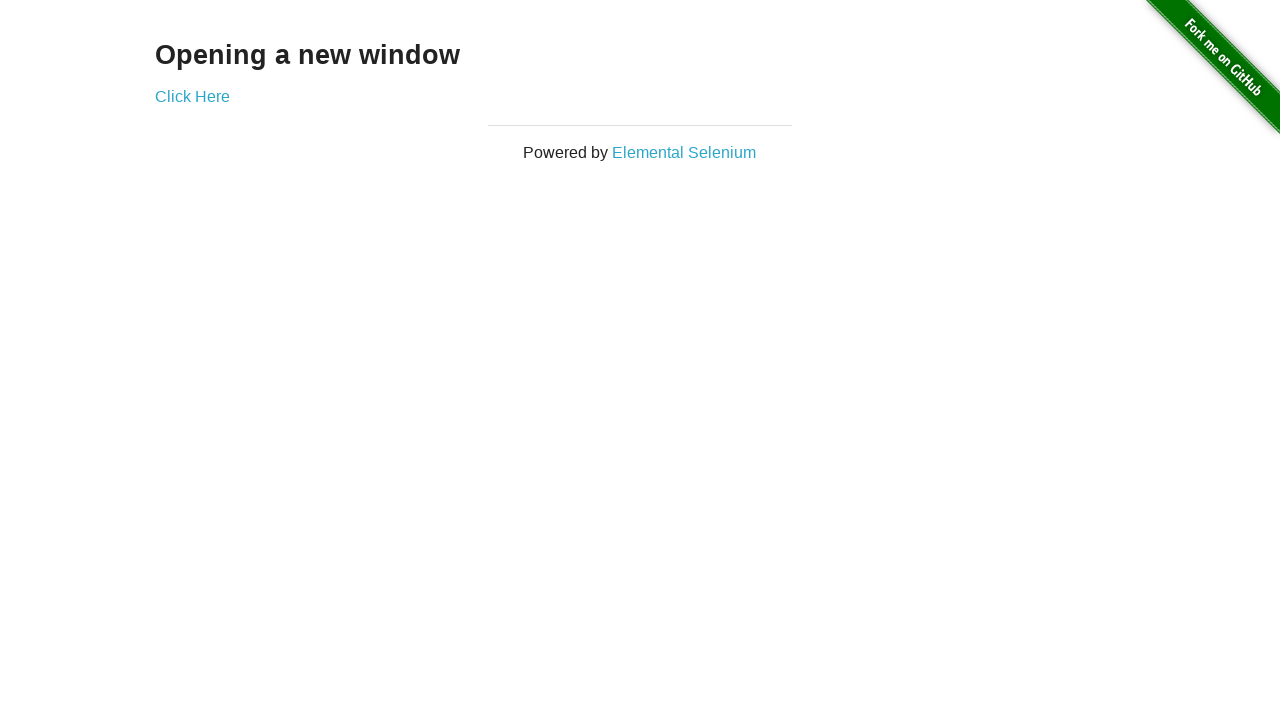

Clicked 'Click Here' link to open new tab at (192, 96) on text=Click Here
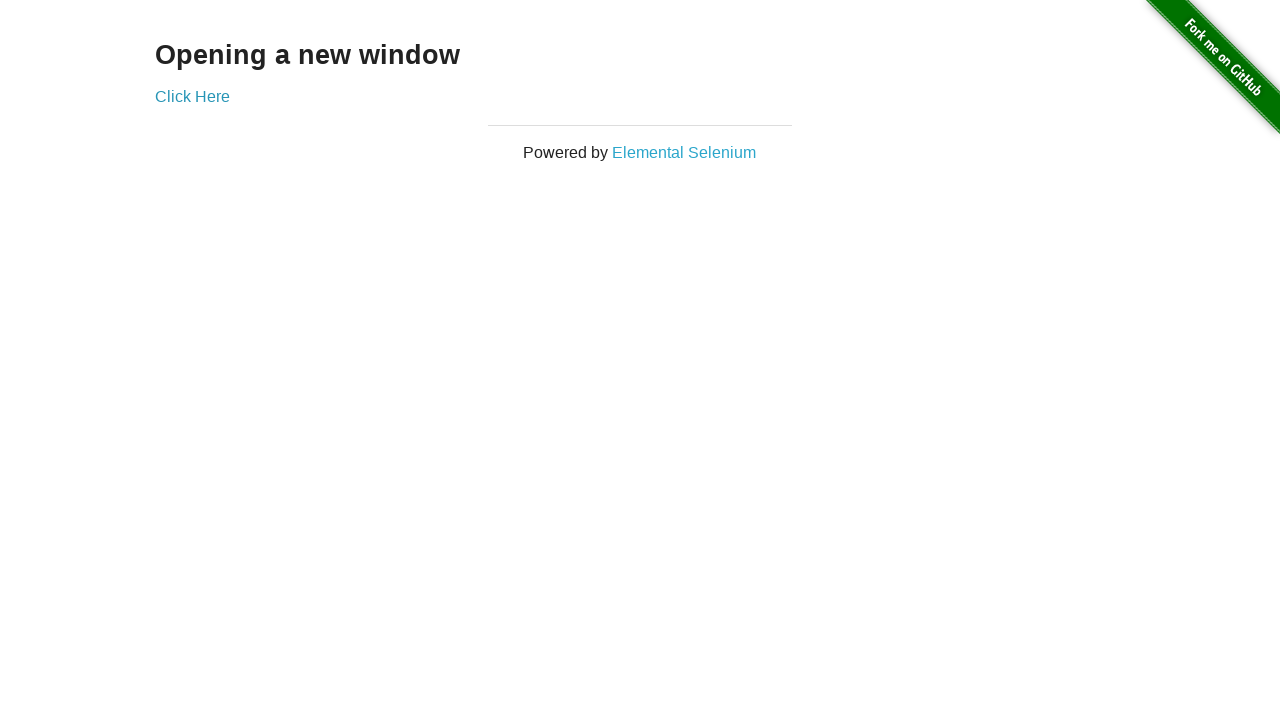

Captured new tab reference
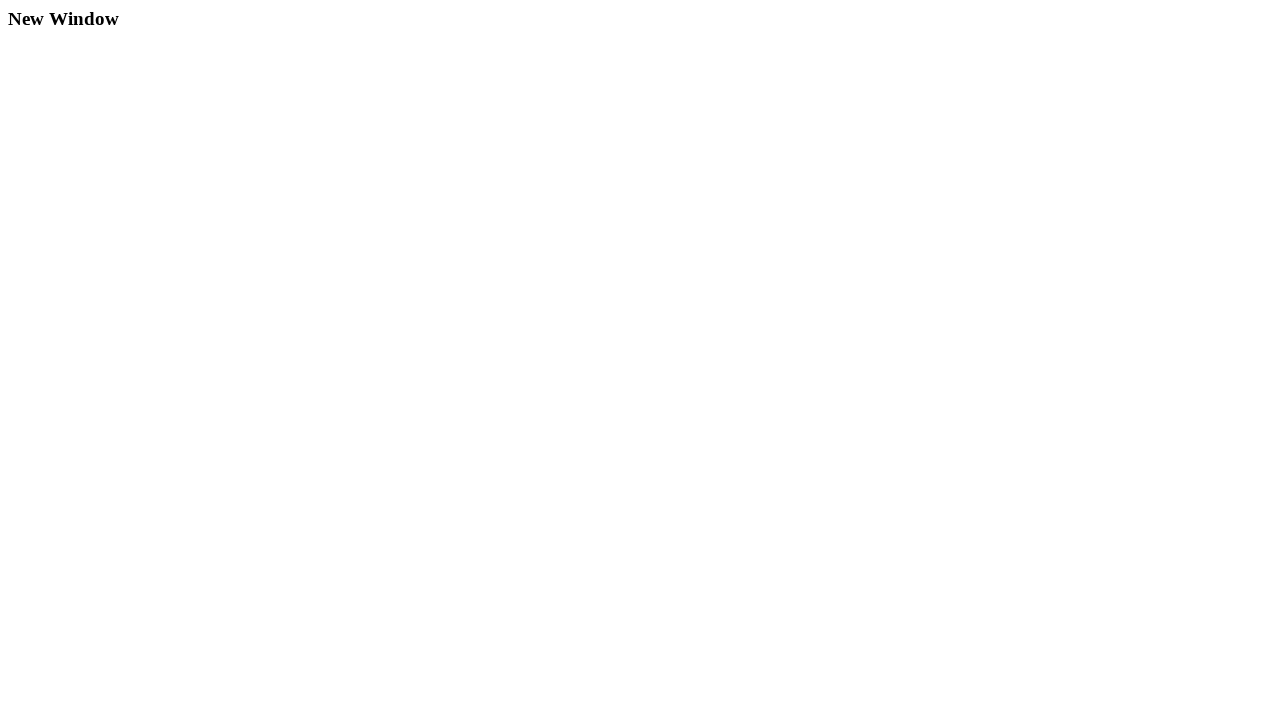

New tab finished loading
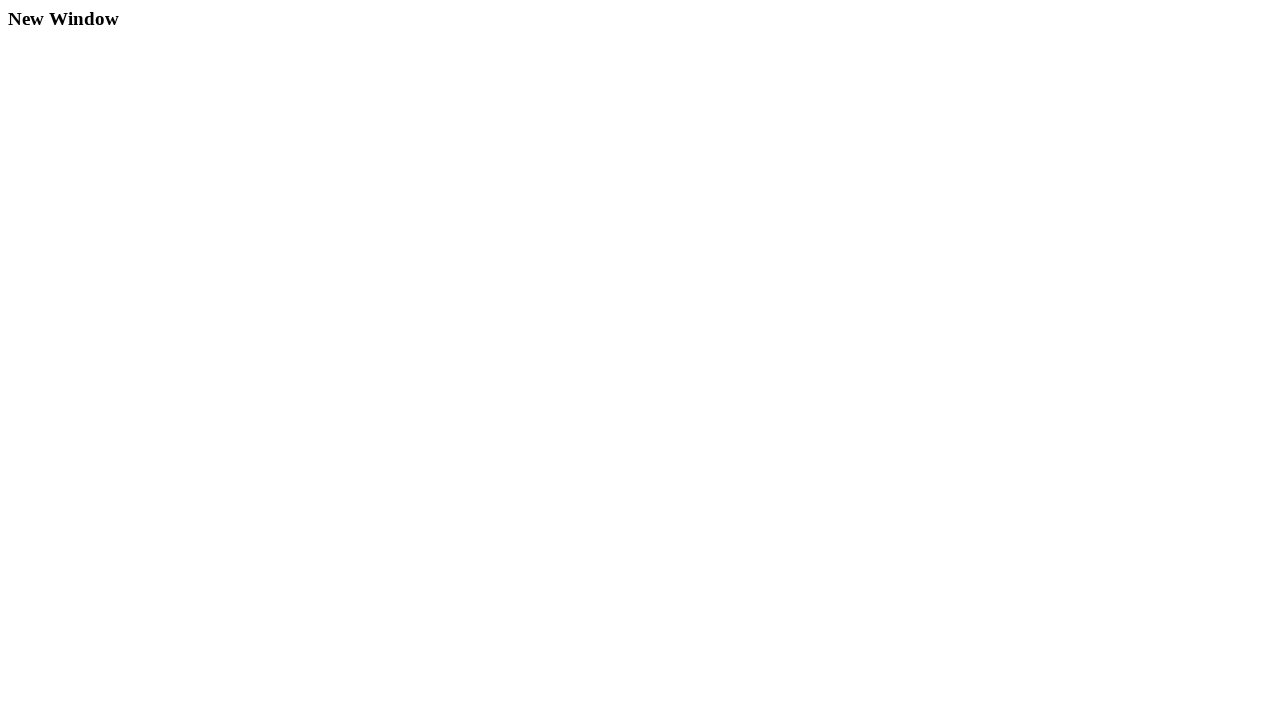

Verified new tab title is 'New Window'
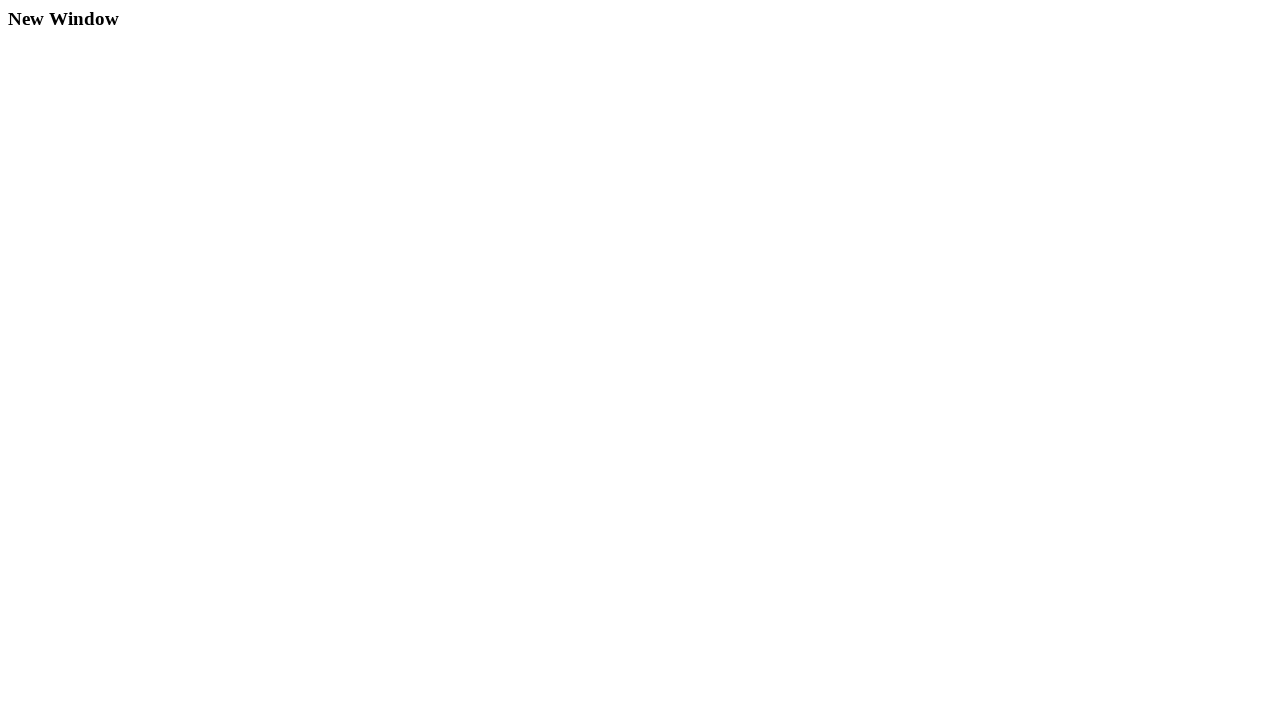

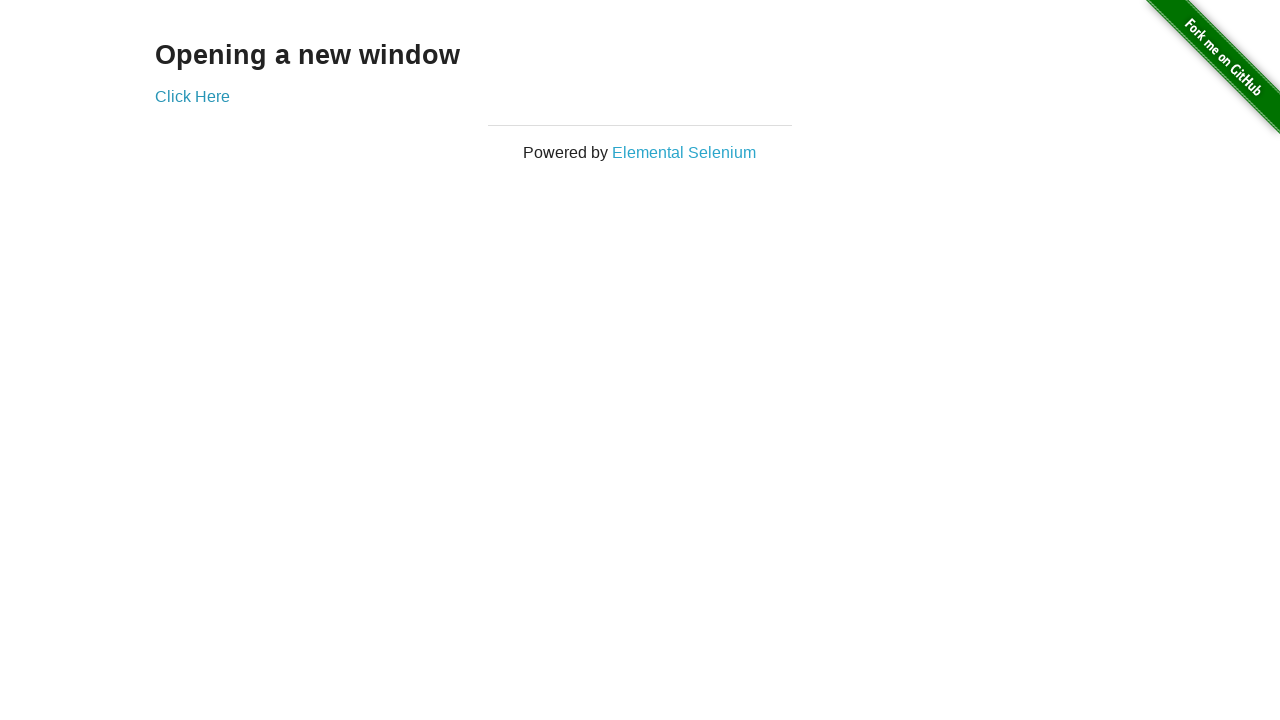